Tests a mortgage calculator by entering multiple sets of purchase price, down payment, and interest rate values, clicking calculate for each set, and verifying the monthly payment result displays.

Starting URL: https://www.mlcalc.com

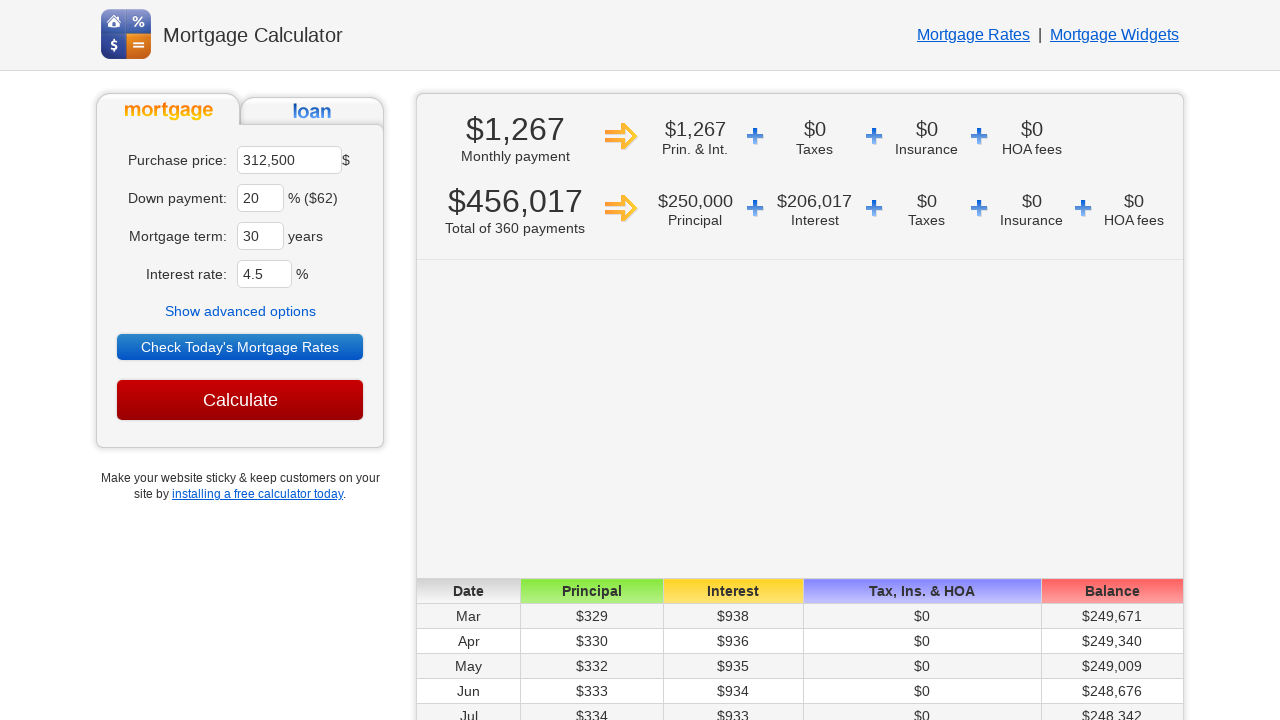

Mortgage calculator form loaded for iteration 1
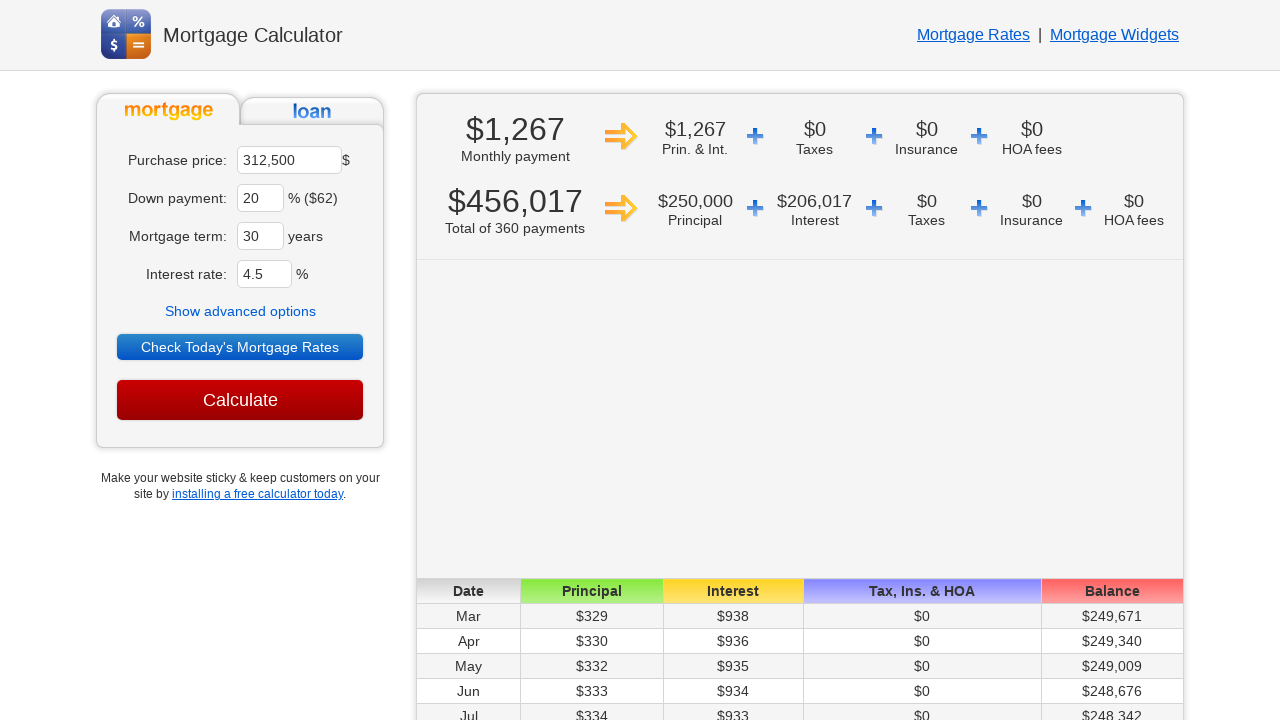

Entered purchase price $350000 for iteration 1 on input[name='ma']
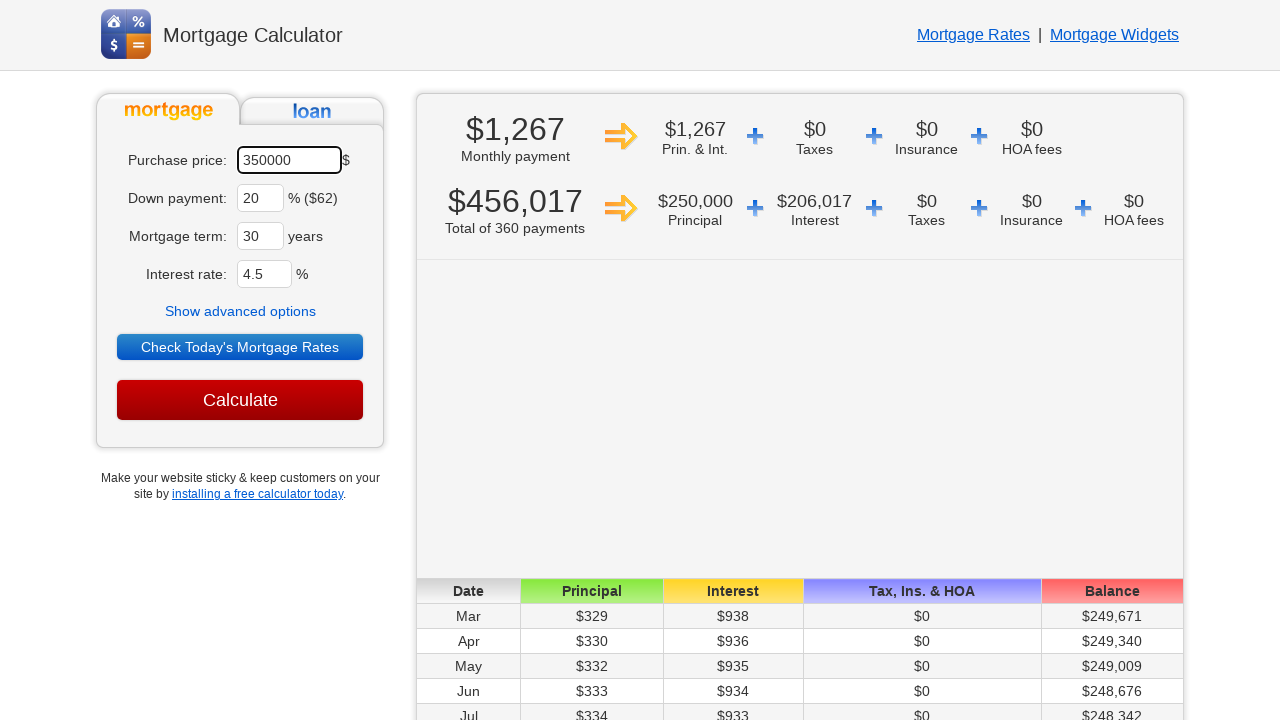

Entered down payment 25% for iteration 1 on input[name='dp']
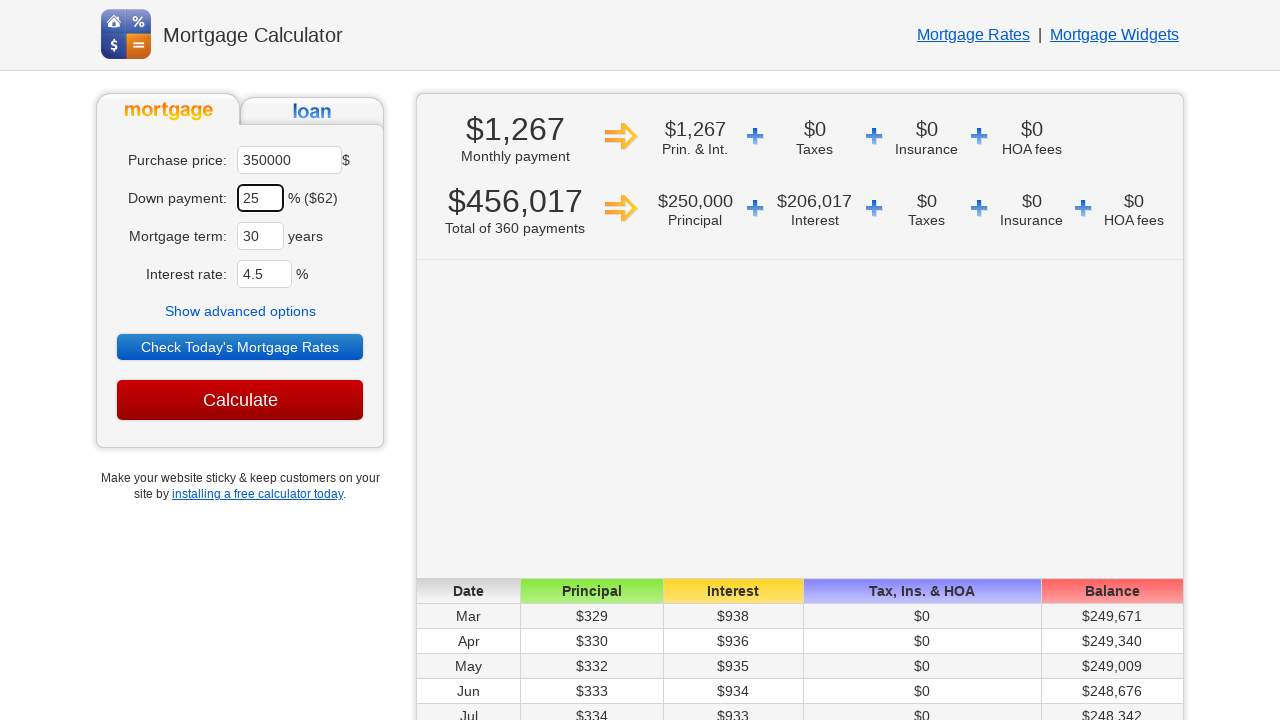

Entered interest rate 3.4% for iteration 1 on input[name='ir']
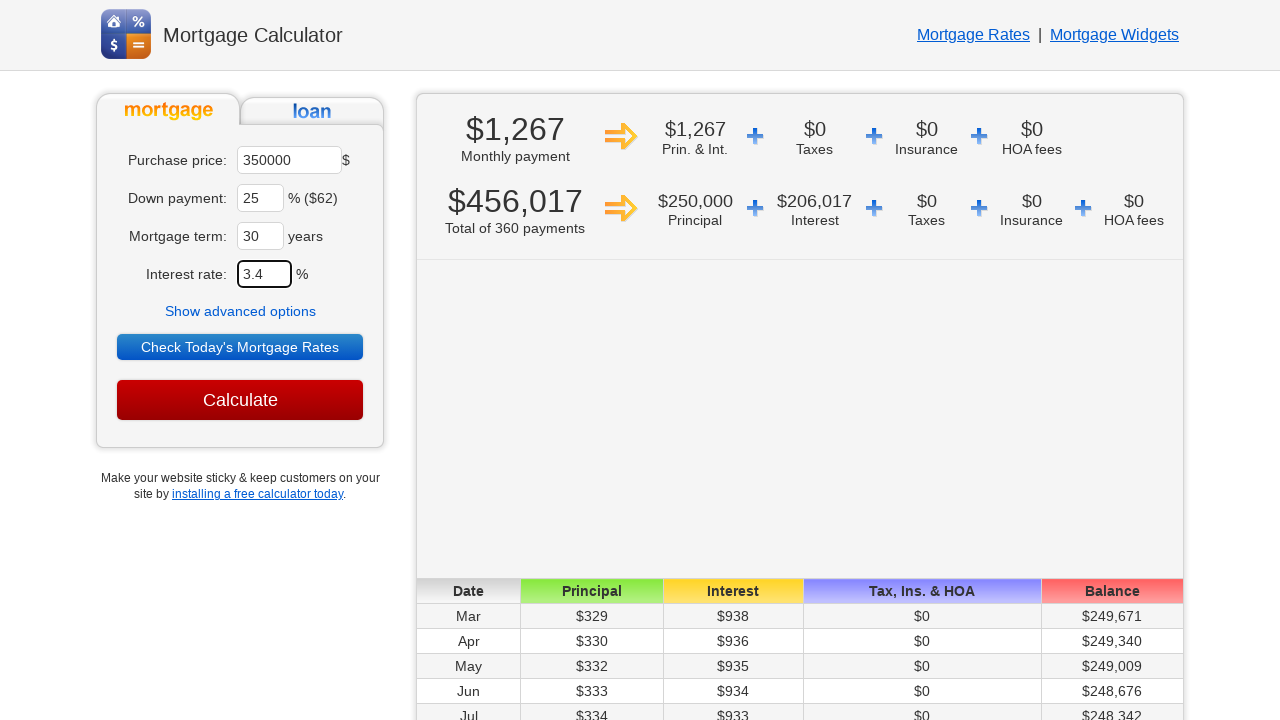

Clicked Calculate button for iteration 1 at (240, 400) on input[value='Calculate']
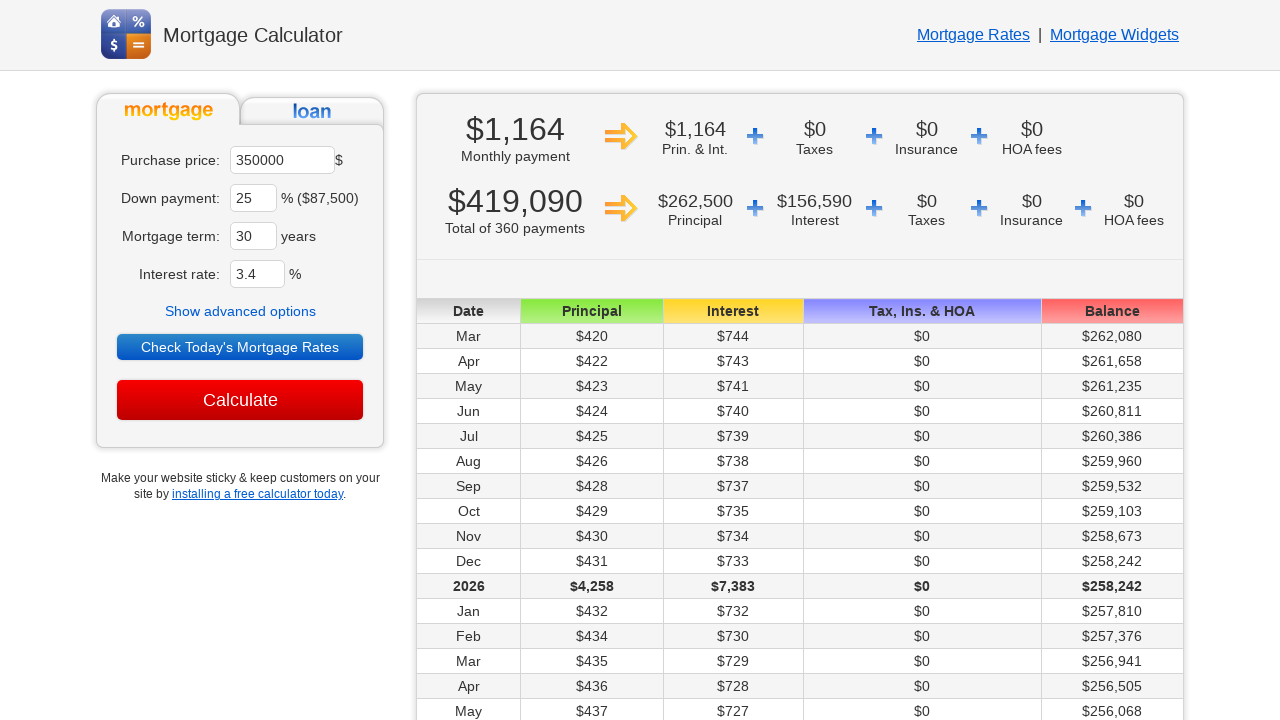

Monthly payment result displayed for iteration 1
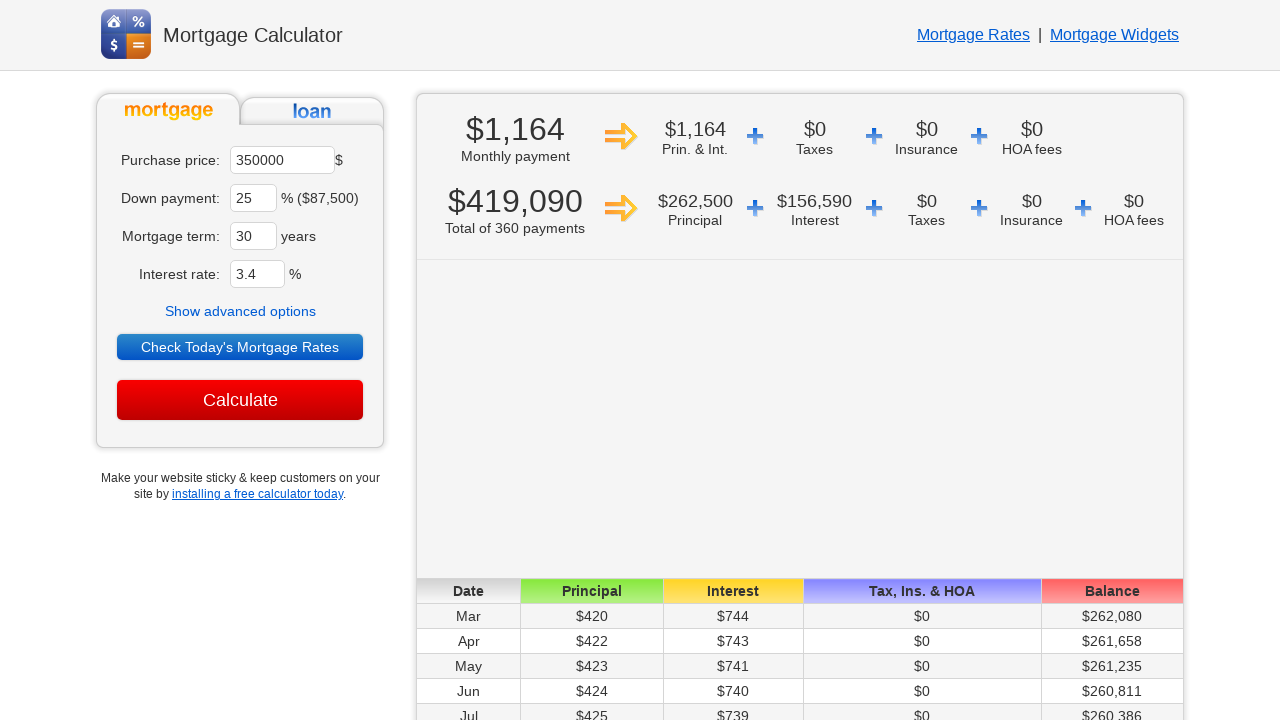

Reloaded mortgage calculator for iteration 2
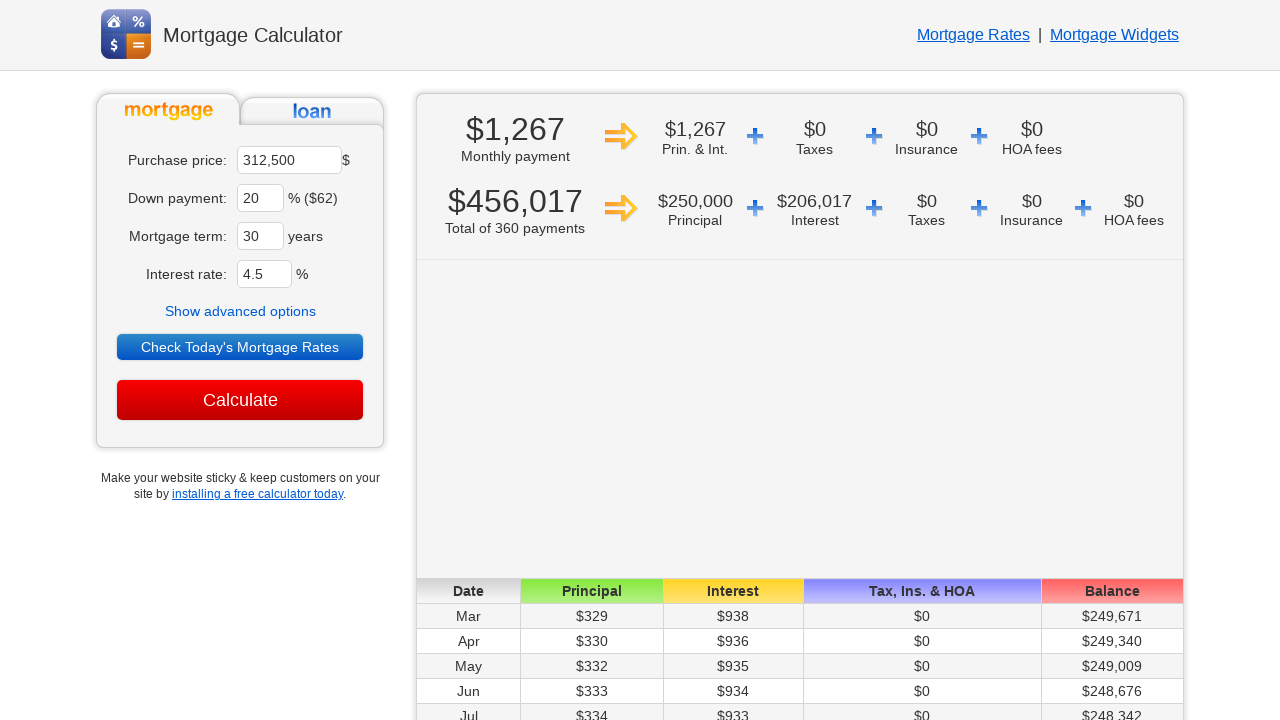

Mortgage calculator form loaded for iteration 2
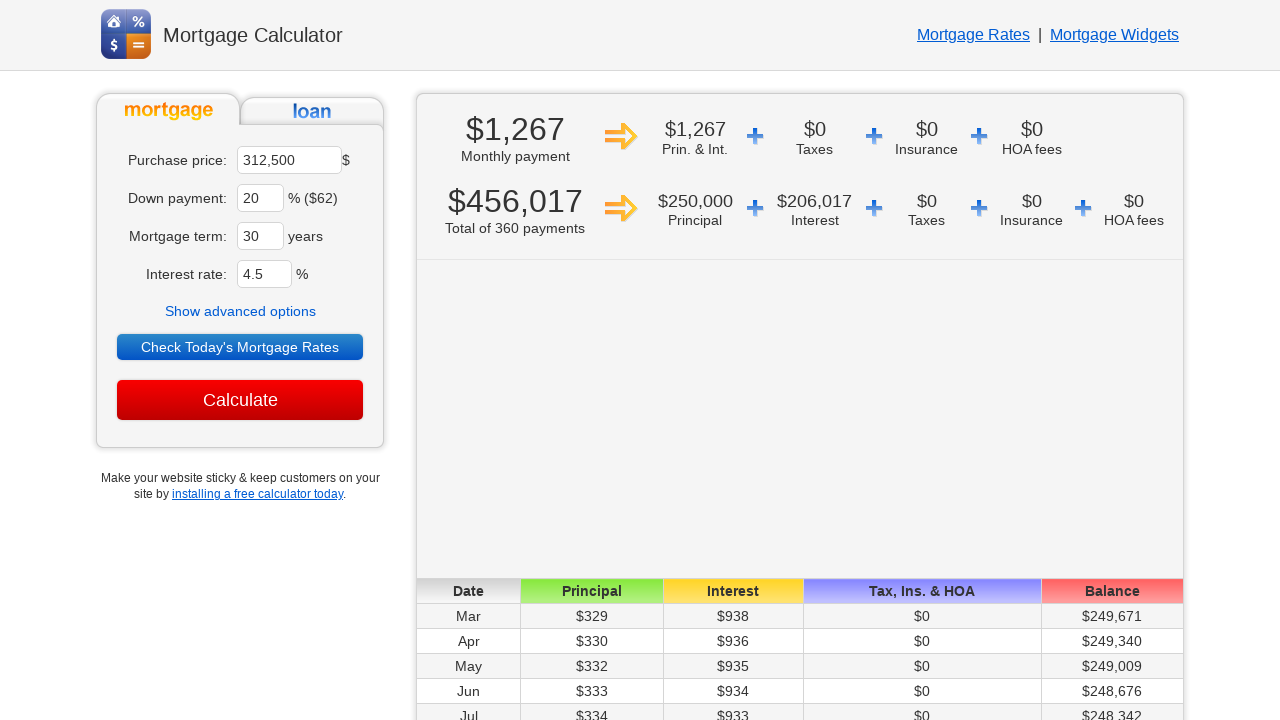

Entered purchase price $370000 for iteration 2 on input[name='ma']
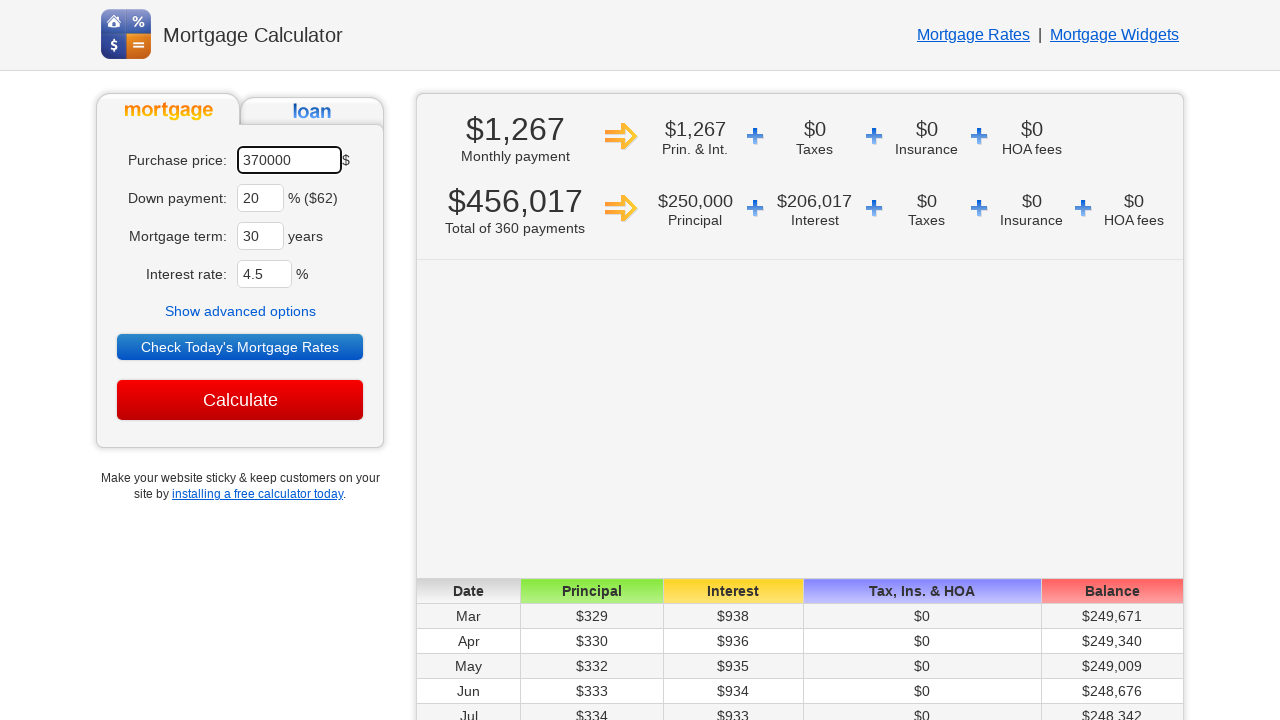

Entered down payment 30% for iteration 2 on input[name='dp']
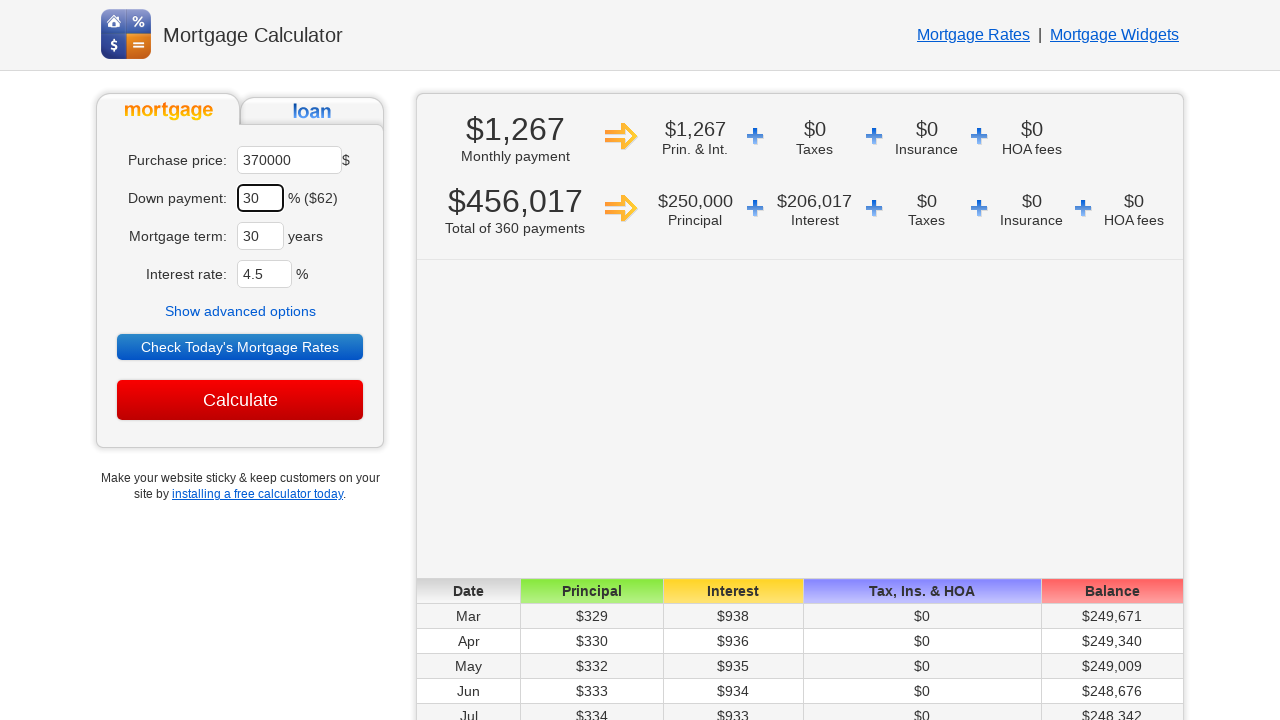

Entered interest rate 4.1% for iteration 2 on input[name='ir']
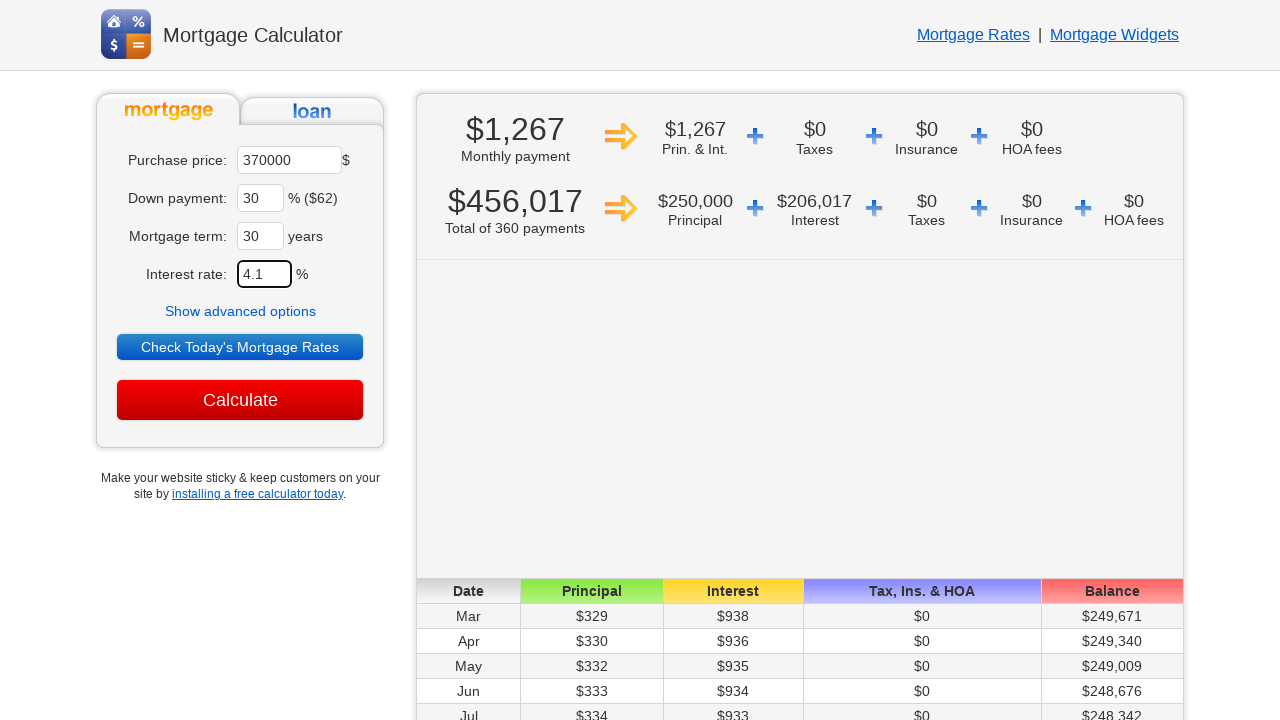

Clicked Calculate button for iteration 2 at (240, 400) on input[value='Calculate']
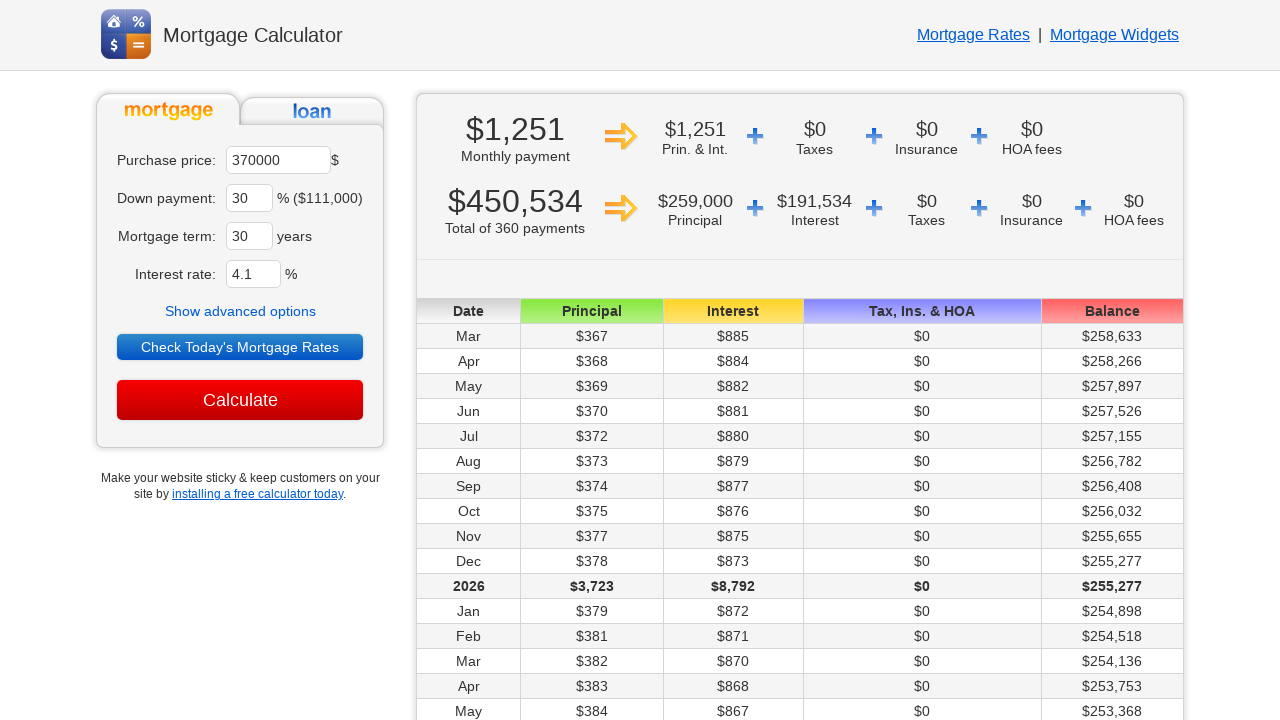

Monthly payment result displayed for iteration 2
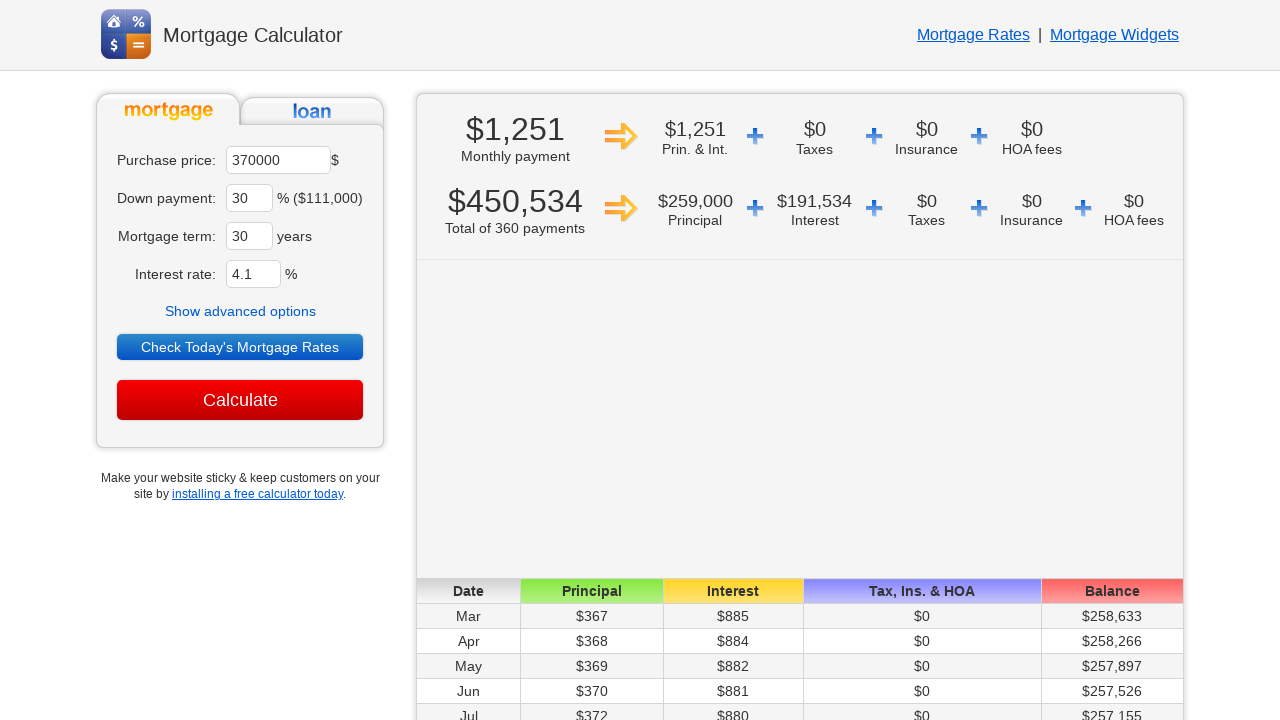

Reloaded mortgage calculator for iteration 3
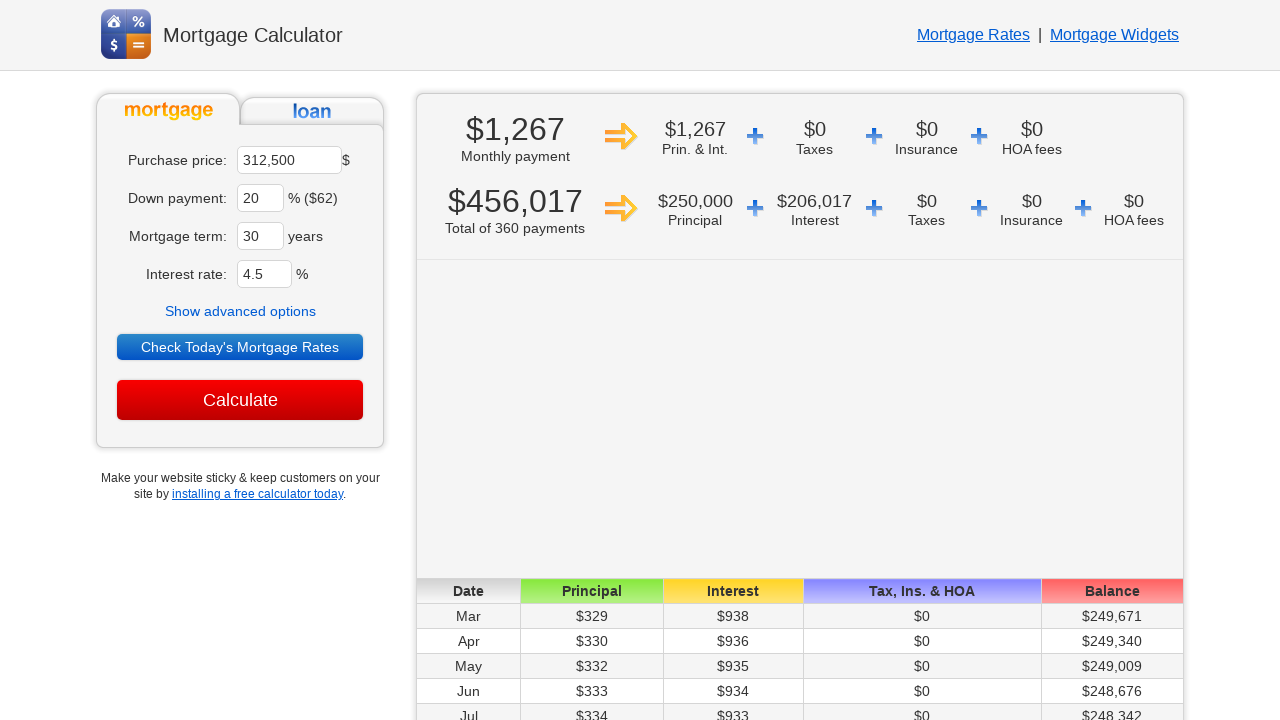

Mortgage calculator form loaded for iteration 3
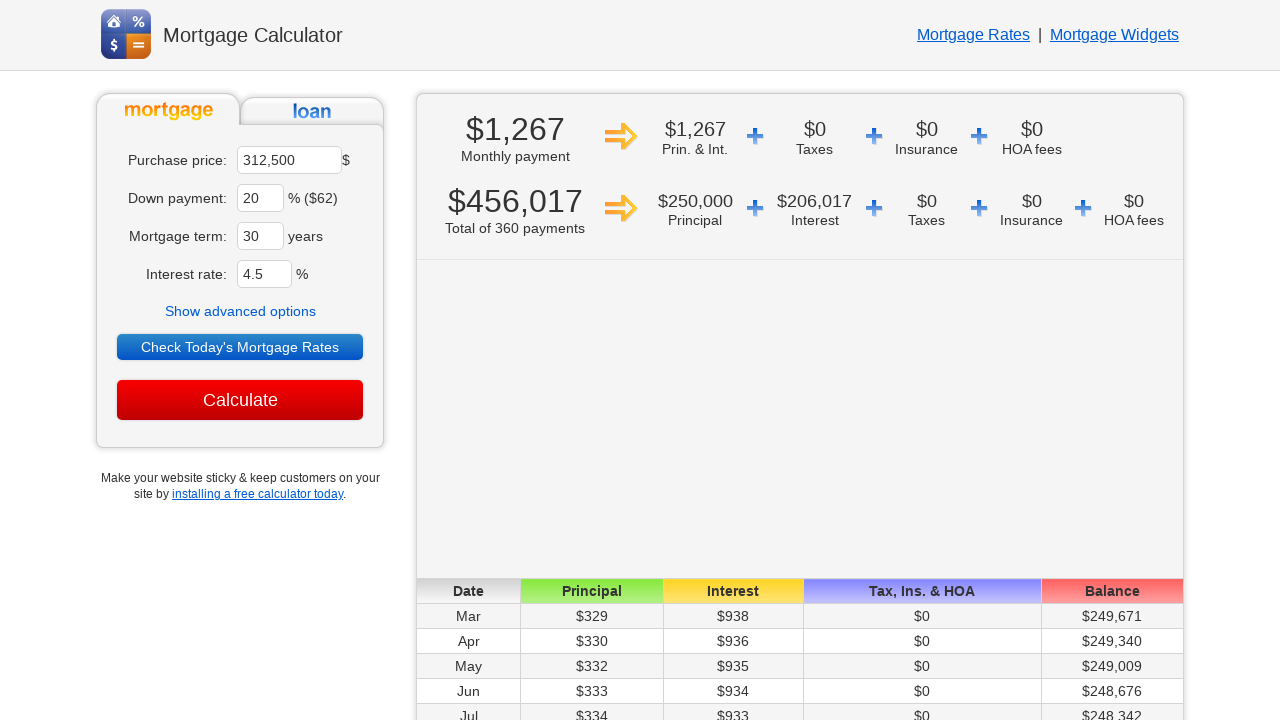

Entered purchase price $380000 for iteration 3 on input[name='ma']
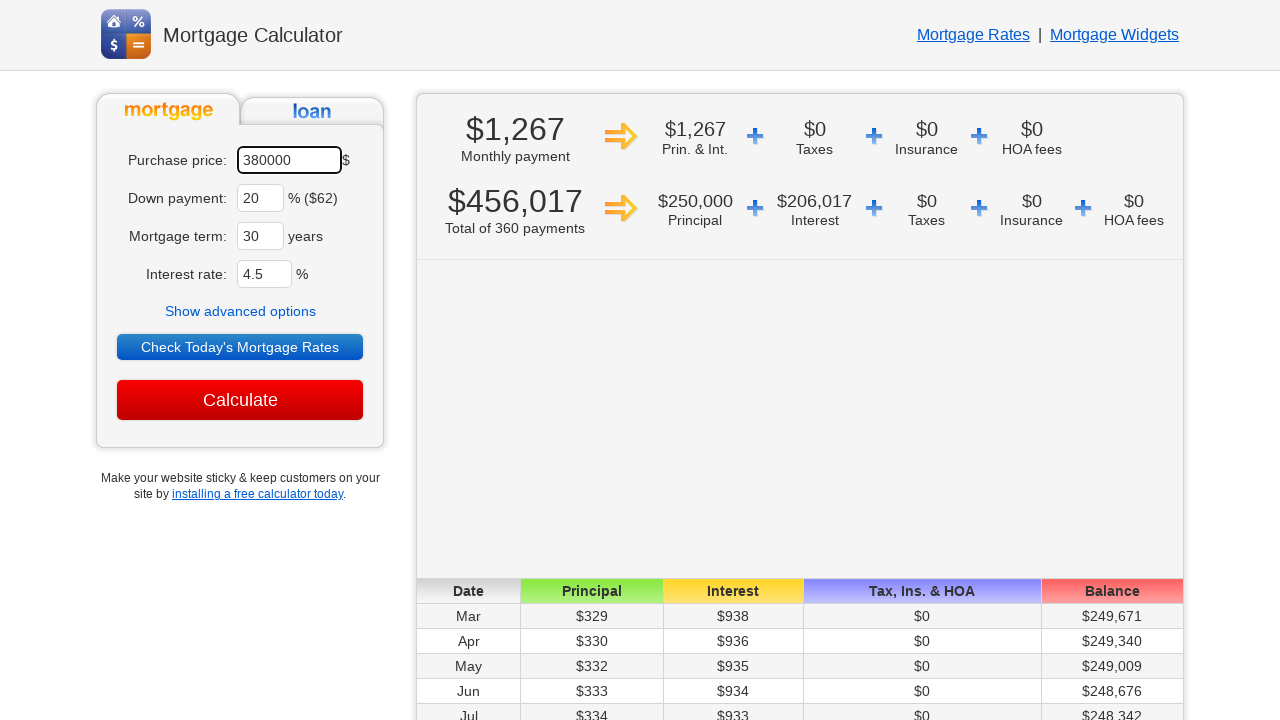

Entered down payment 35% for iteration 3 on input[name='dp']
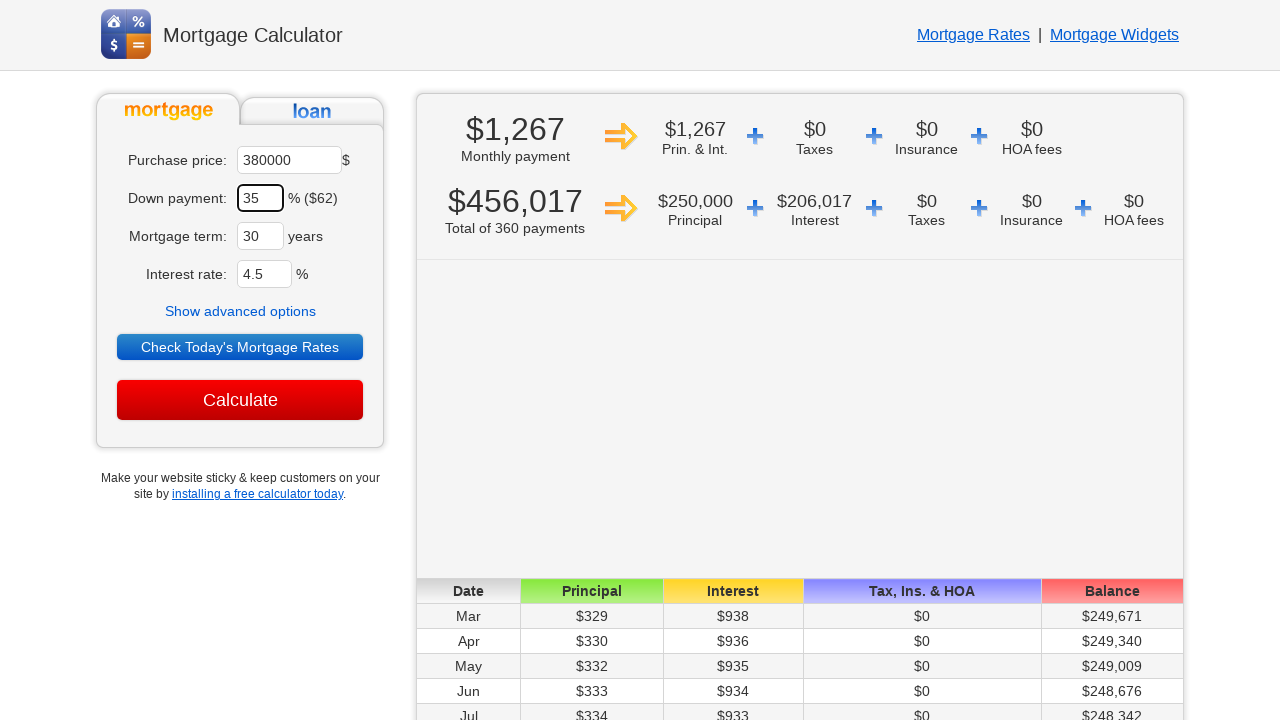

Entered interest rate 2.8% for iteration 3 on input[name='ir']
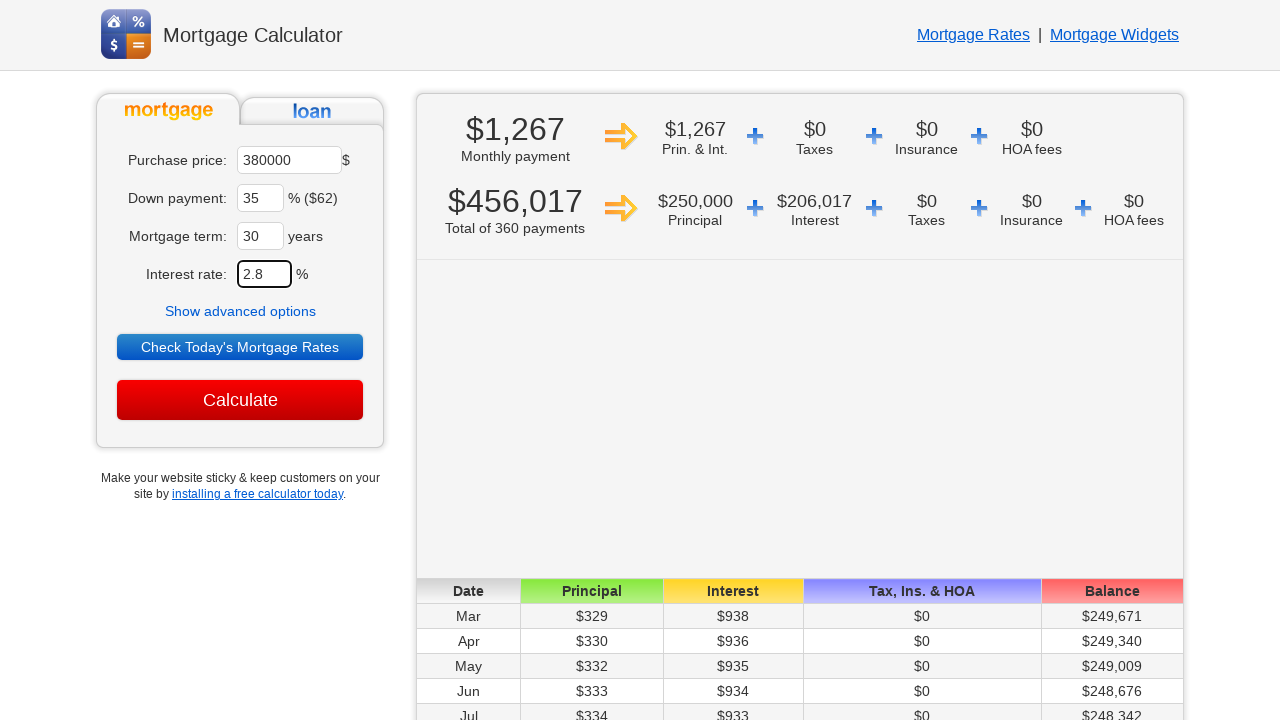

Clicked Calculate button for iteration 3 at (240, 400) on input[value='Calculate']
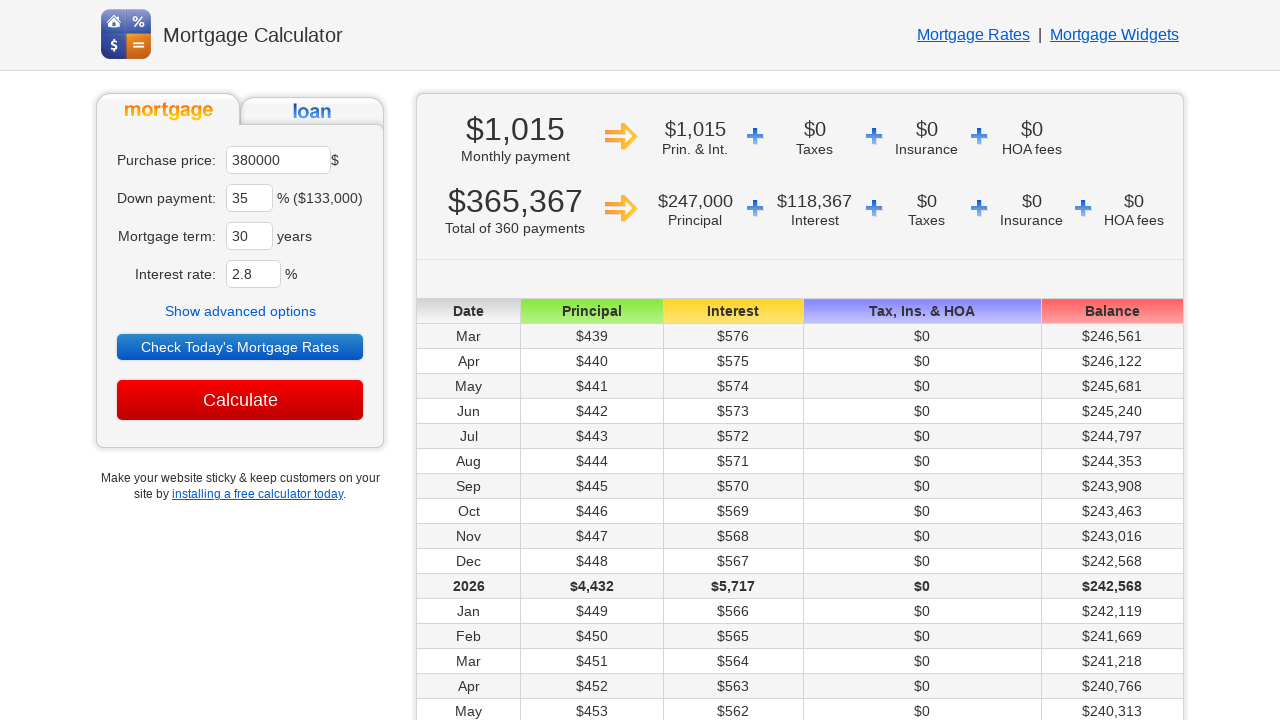

Monthly payment result displayed for iteration 3
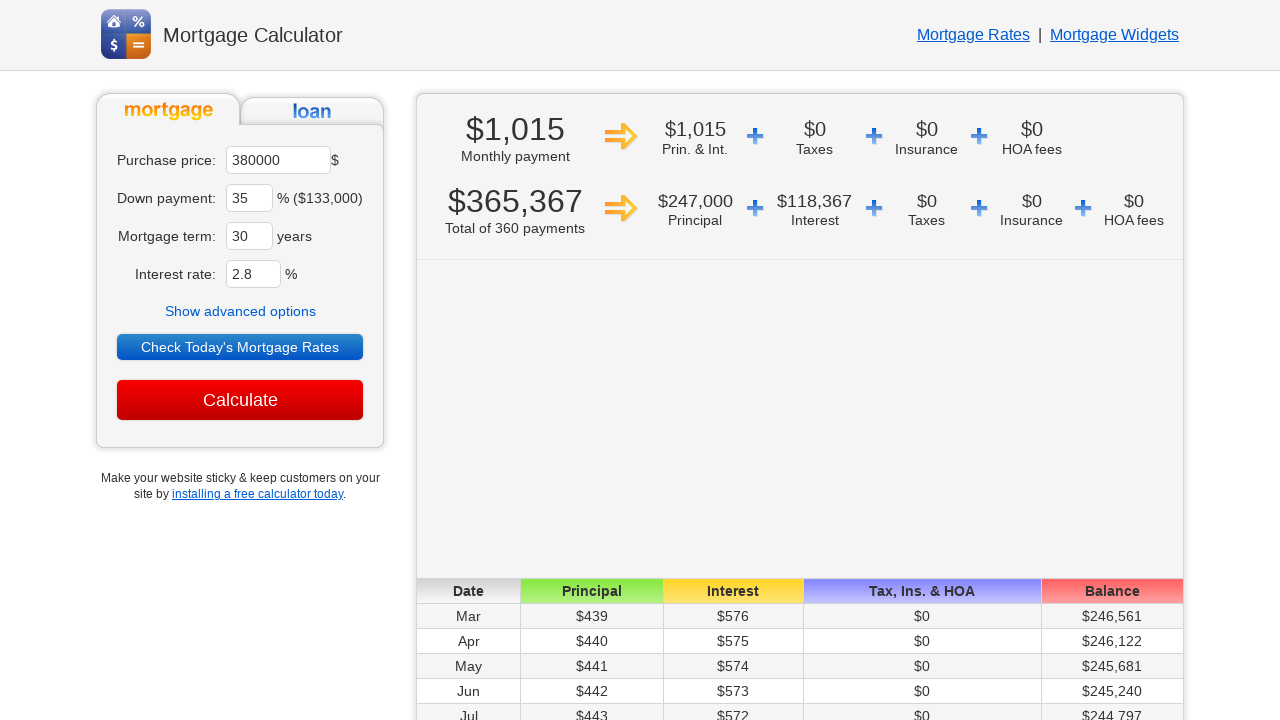

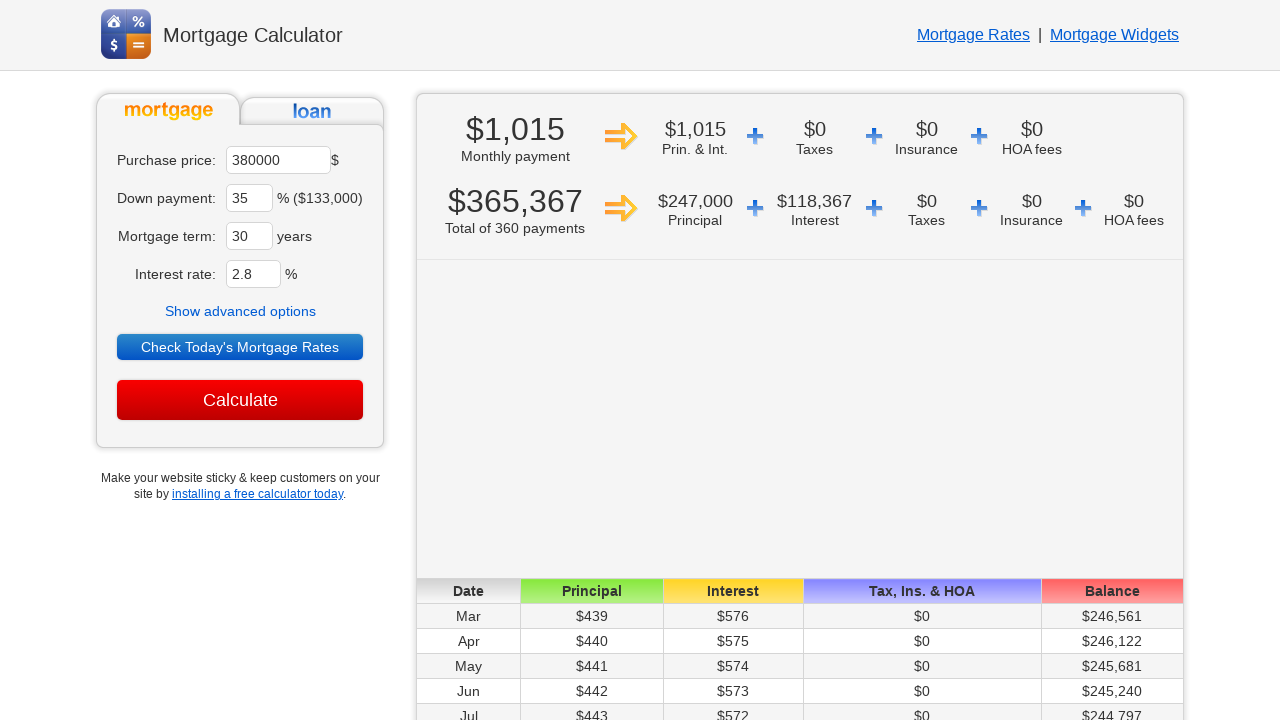